Tests filtering to display only active (not completed) items

Starting URL: https://demo.playwright.dev/todomvc

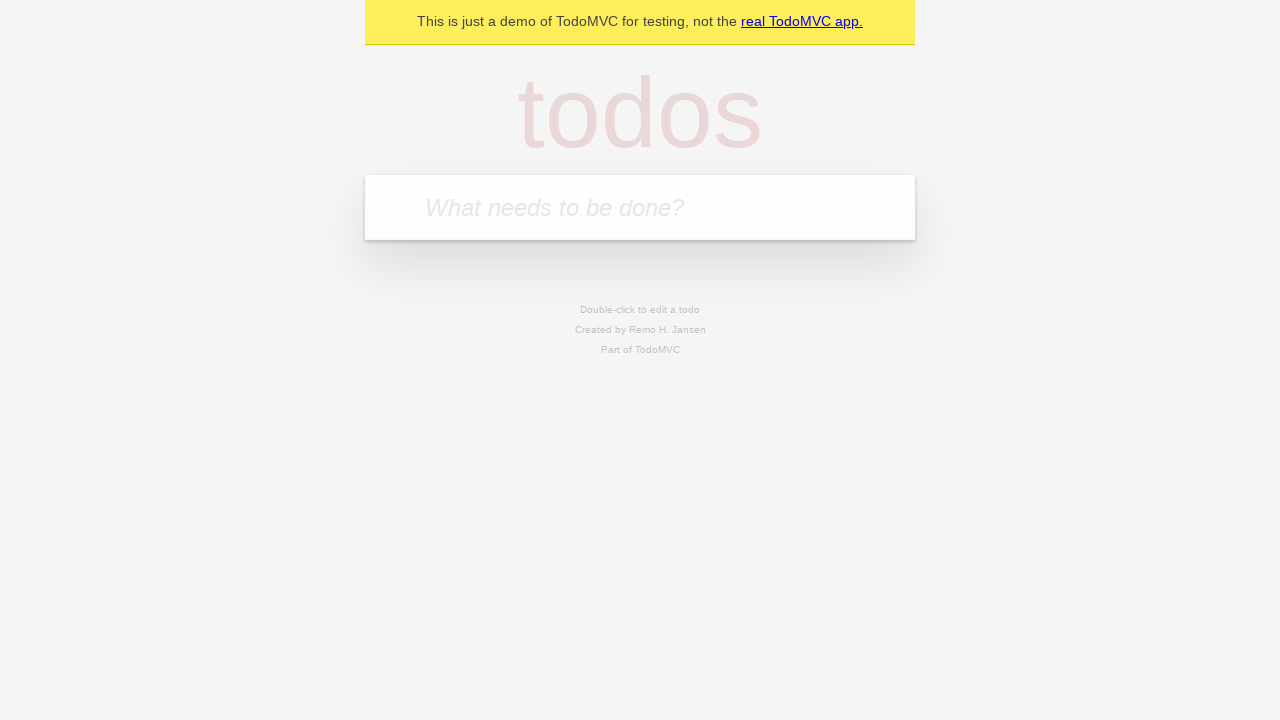

Filled new todo input with 'buy some cheese' on .new-todo
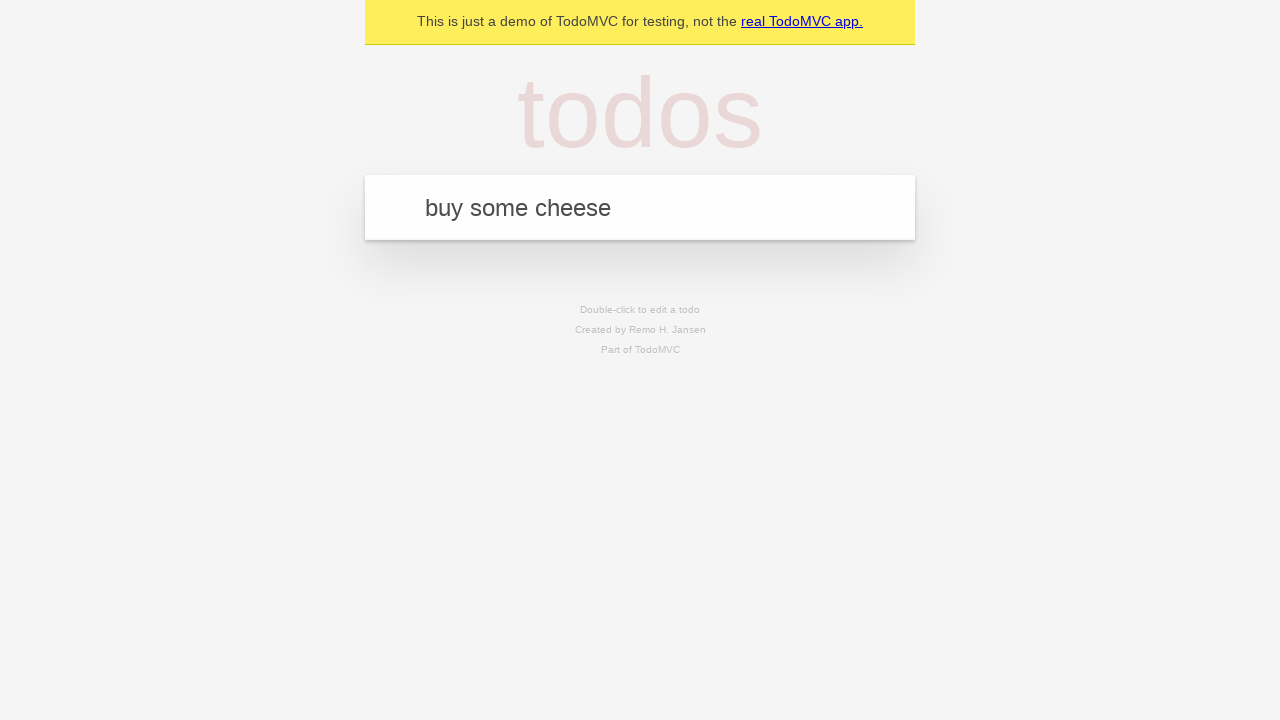

Pressed Enter to add first todo item on .new-todo
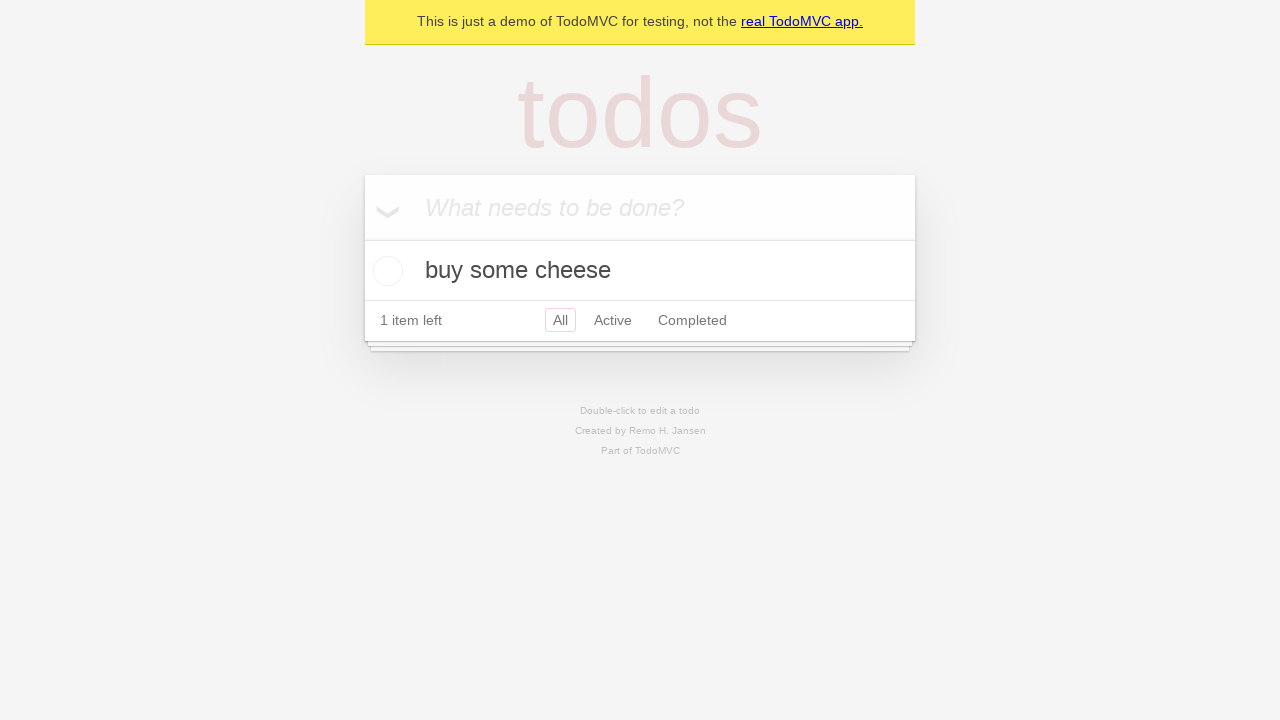

Filled new todo input with 'feed the cat' on .new-todo
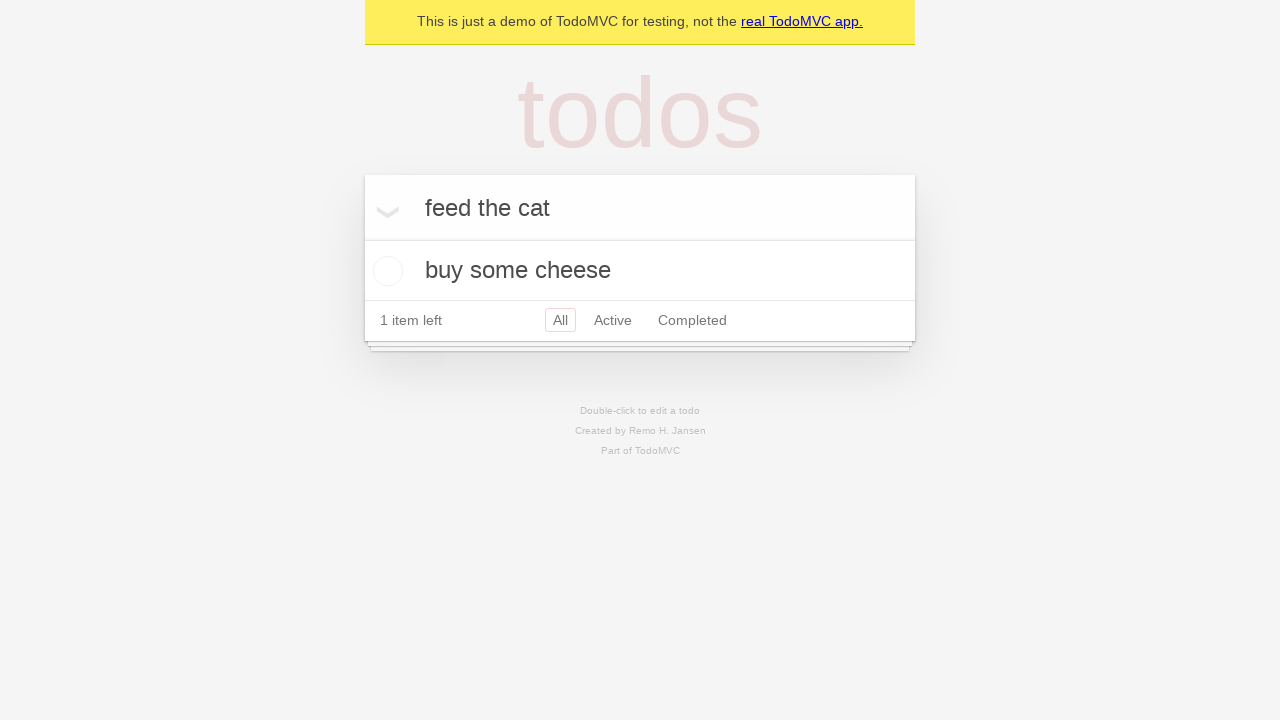

Pressed Enter to add second todo item on .new-todo
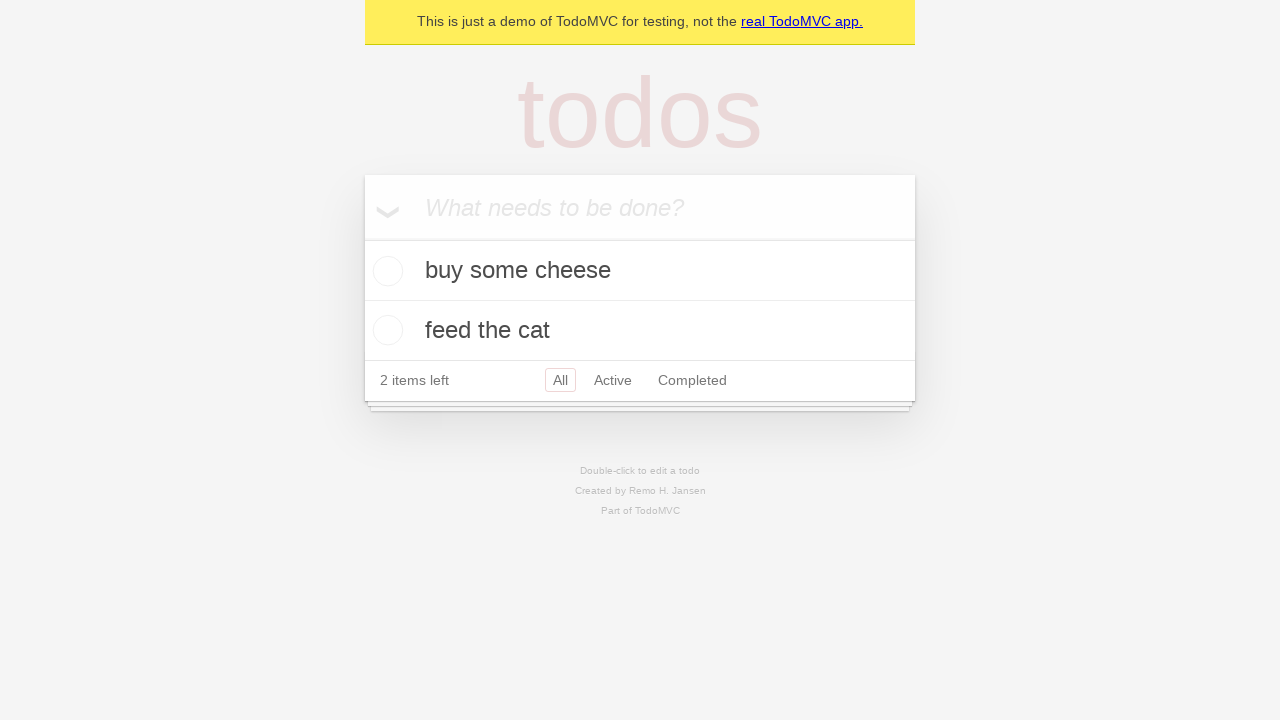

Filled new todo input with 'book a doctors appointment' on .new-todo
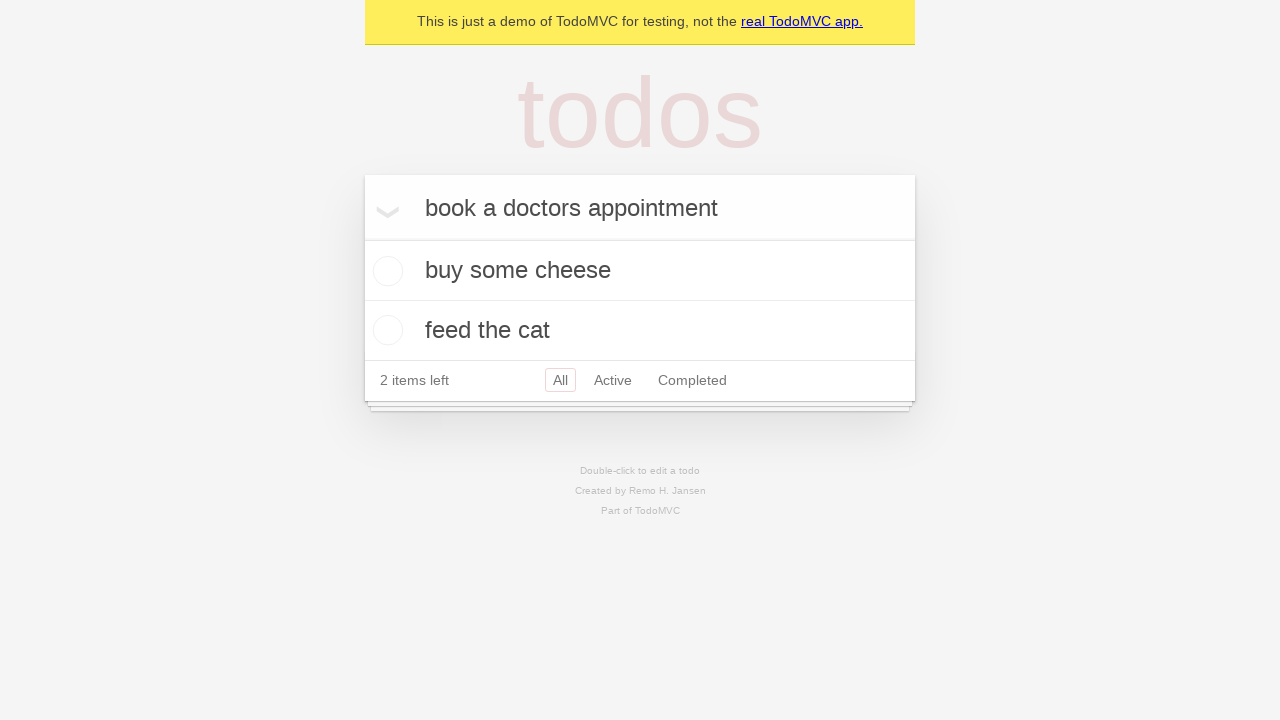

Pressed Enter to add third todo item on .new-todo
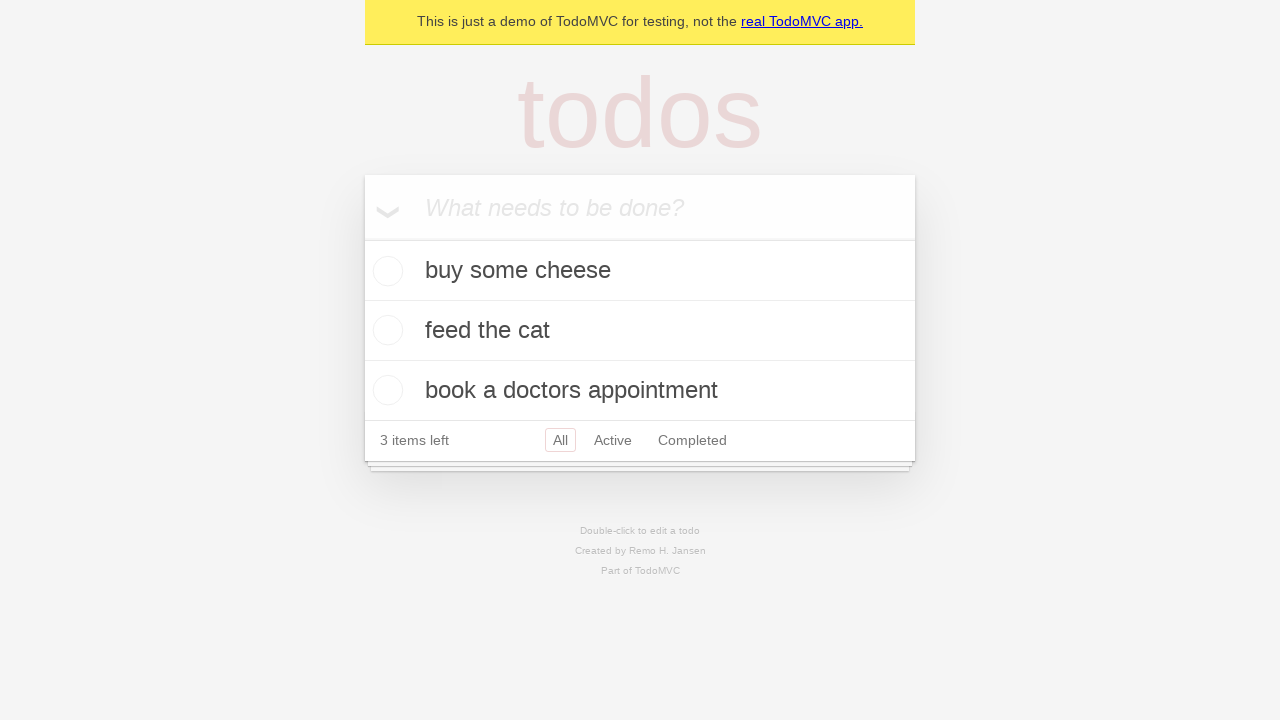

Waited for all three todo items to be displayed
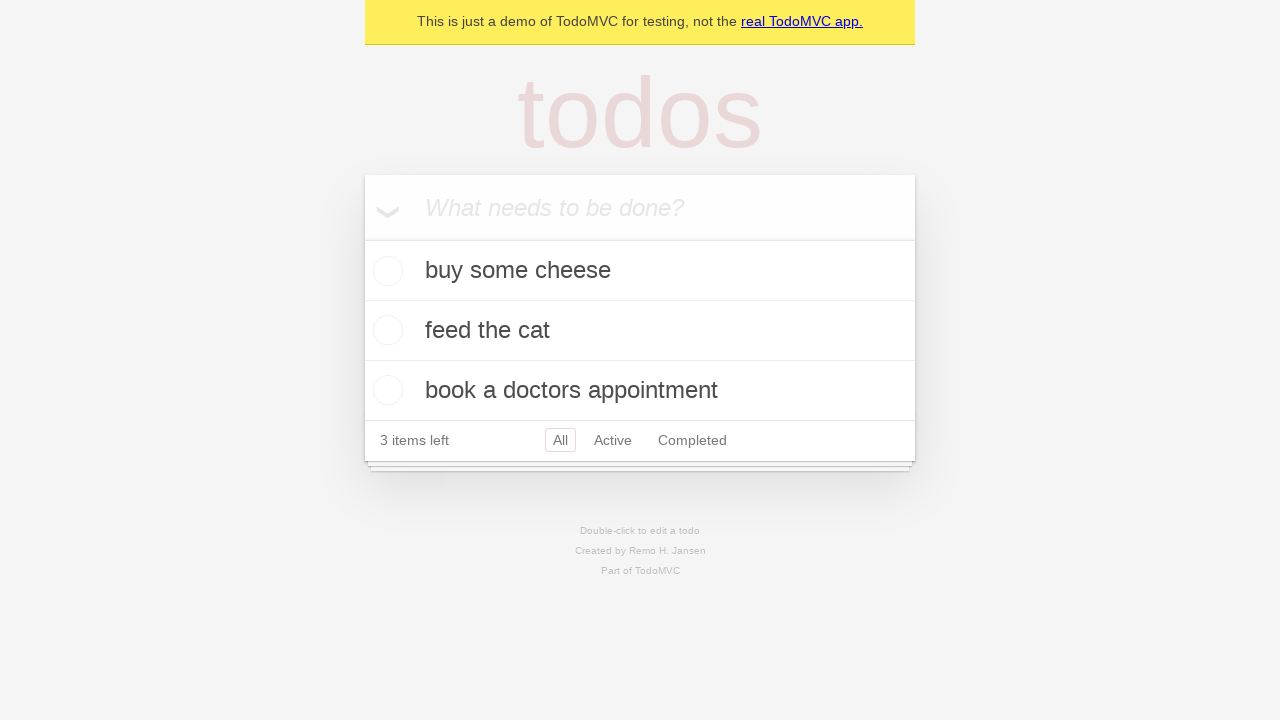

Checked the second todo item as completed at (385, 330) on .todo-list li .toggle >> nth=1
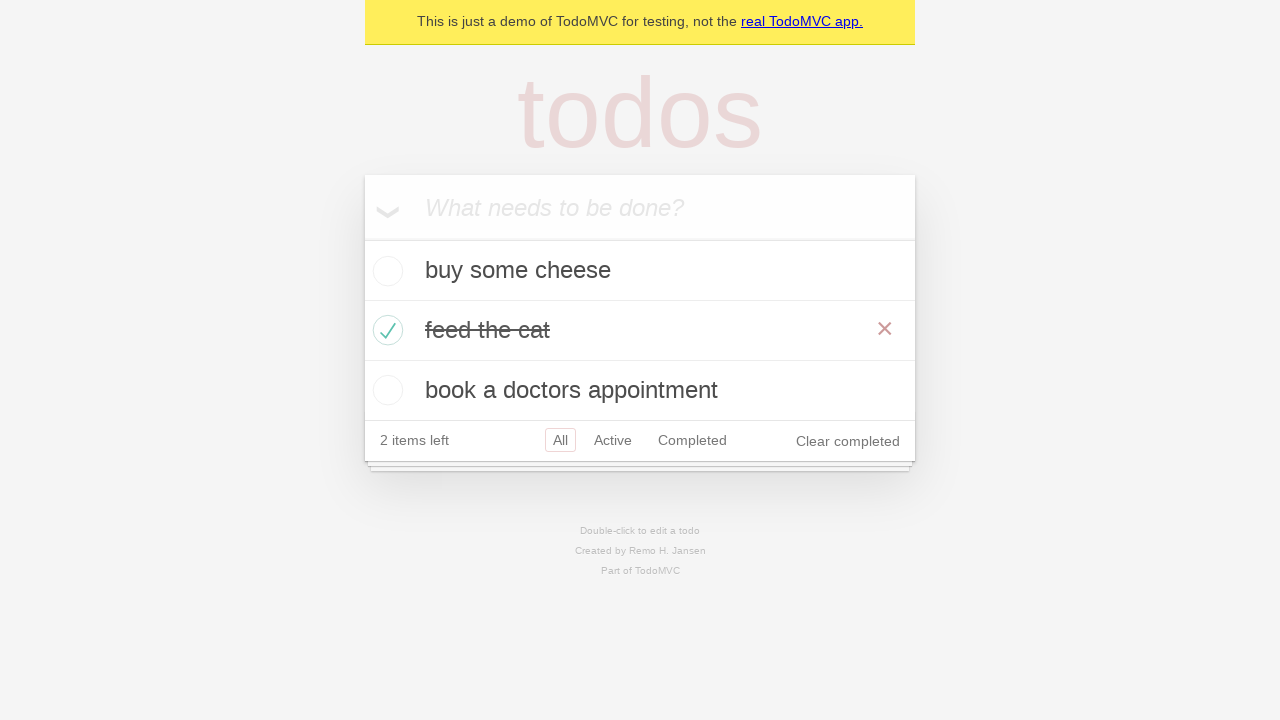

Clicked Active filter to display only active items at (613, 440) on .filters >> text=Active
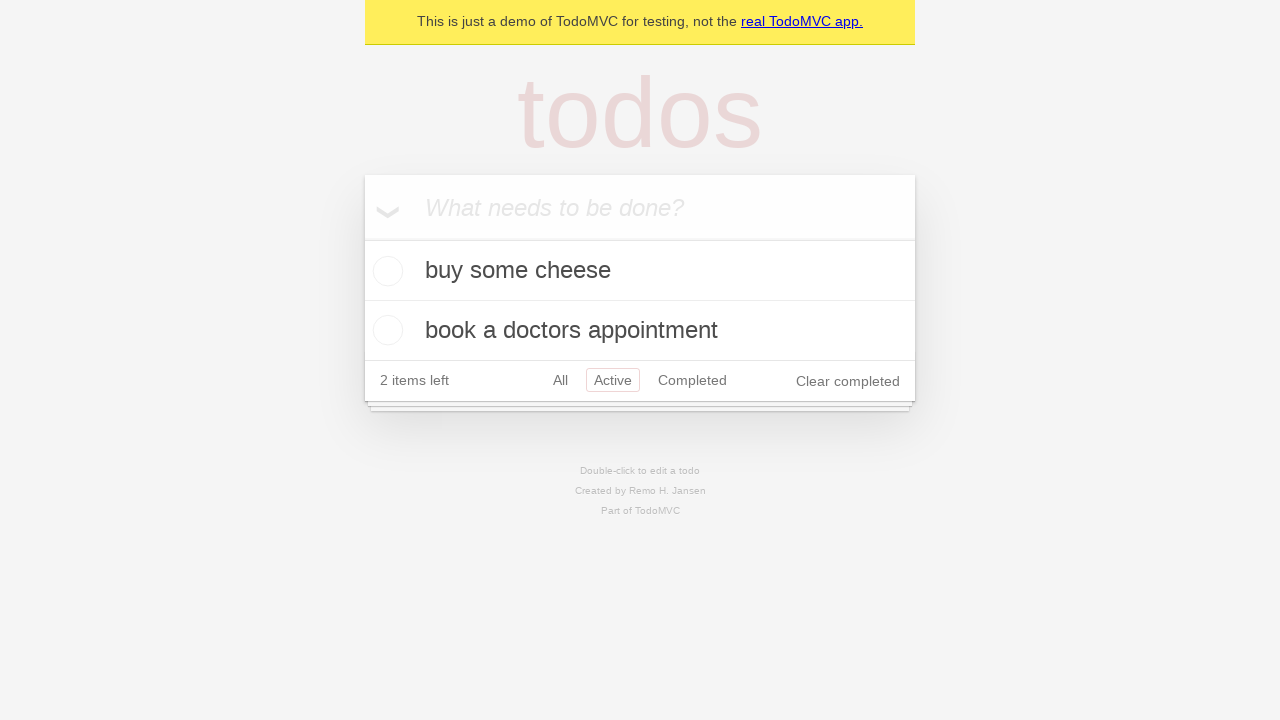

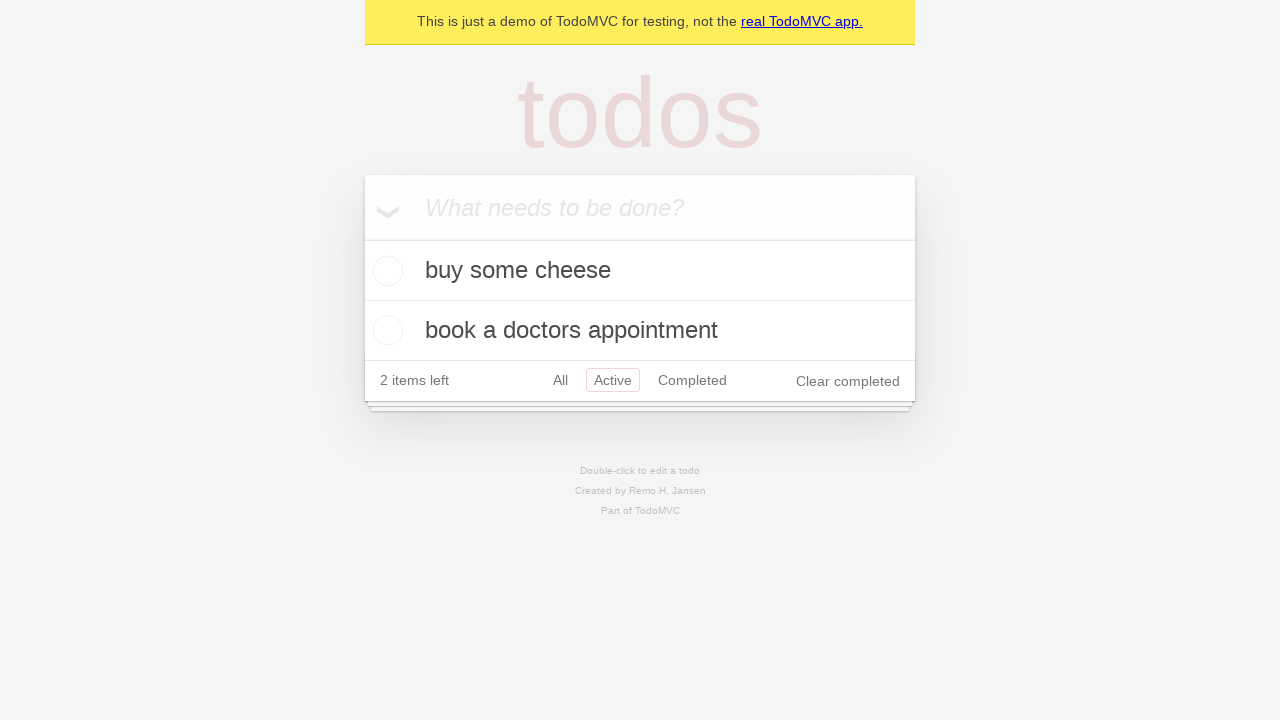